Tests the text box form by filling in user details (name, email, addresses) and submitting the form

Starting URL: https://demoqa.com

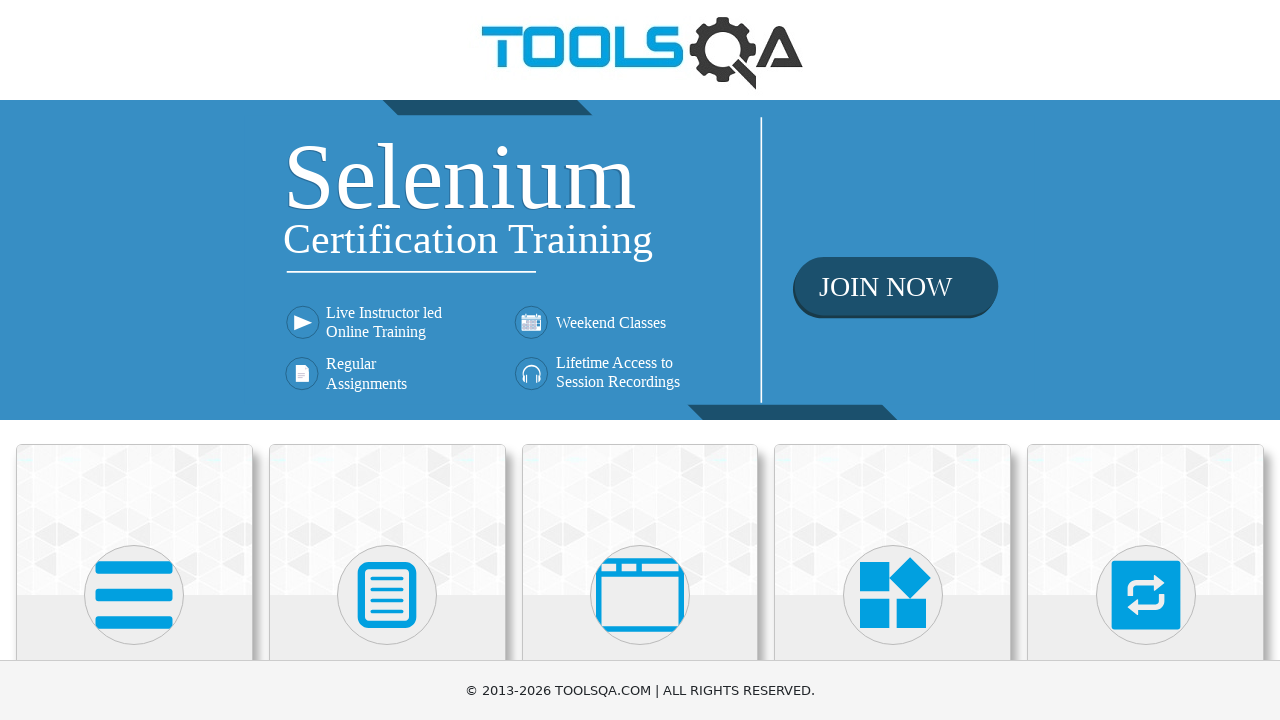

Scrolled down to see elements section
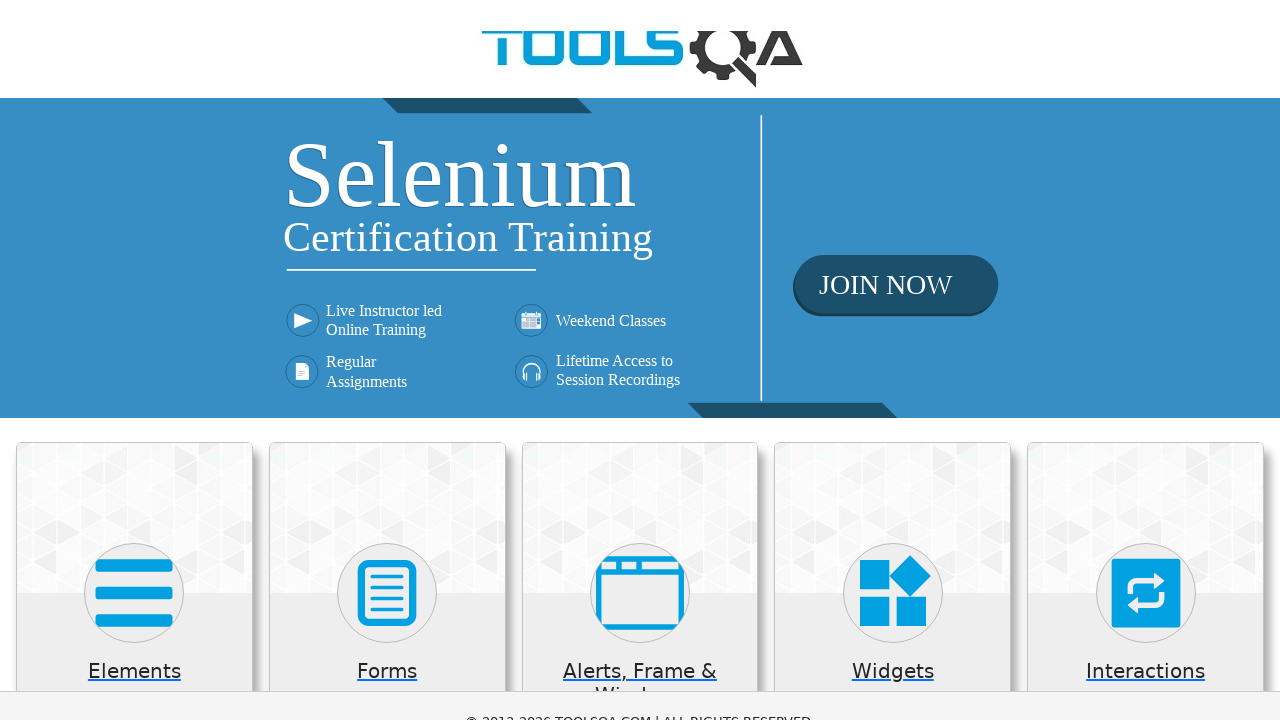

Clicked on Elements card at (134, 423) on text=Elements
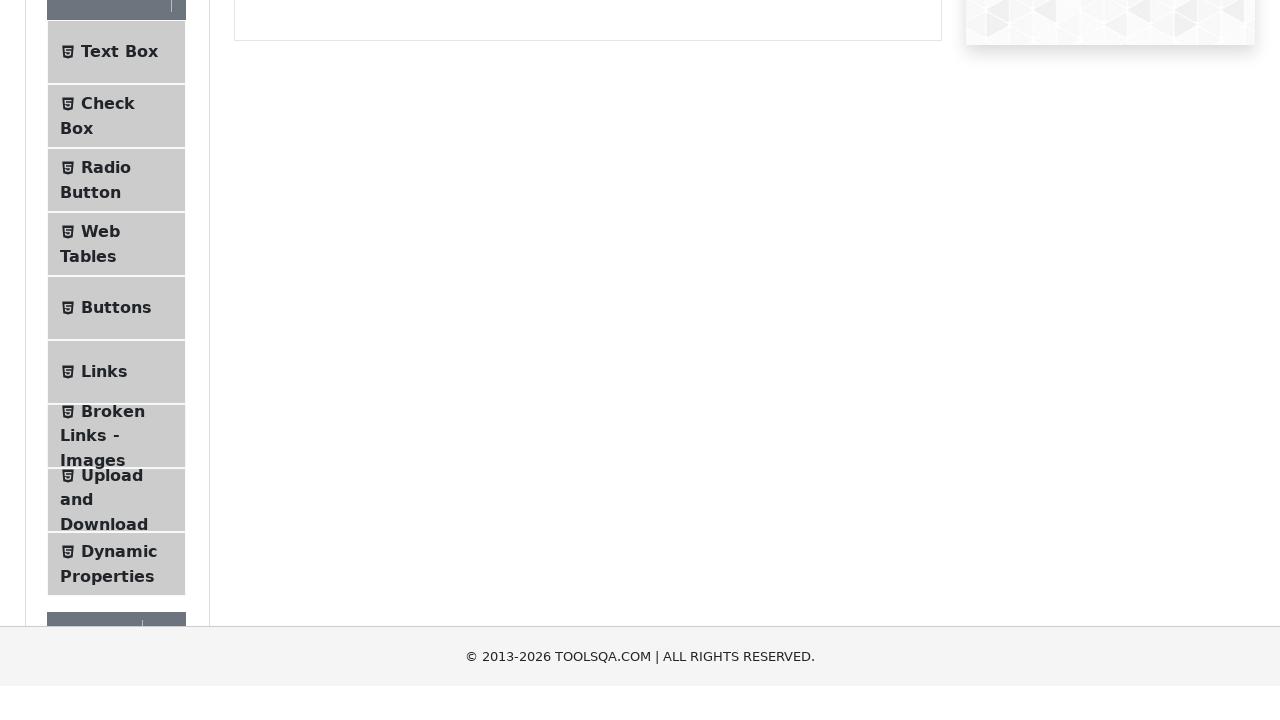

Clicked on Text Box menu item at (119, 261) on text=Text Box
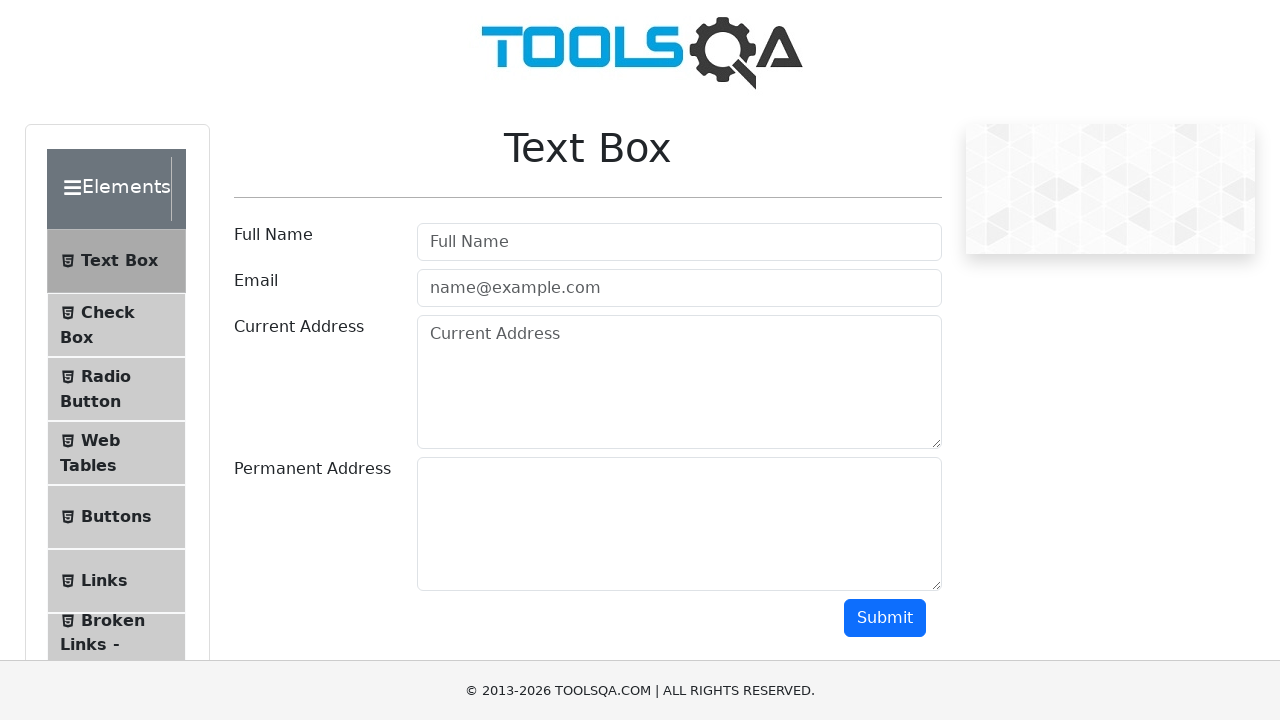

Filled in username field with 'John Smith' on #userName
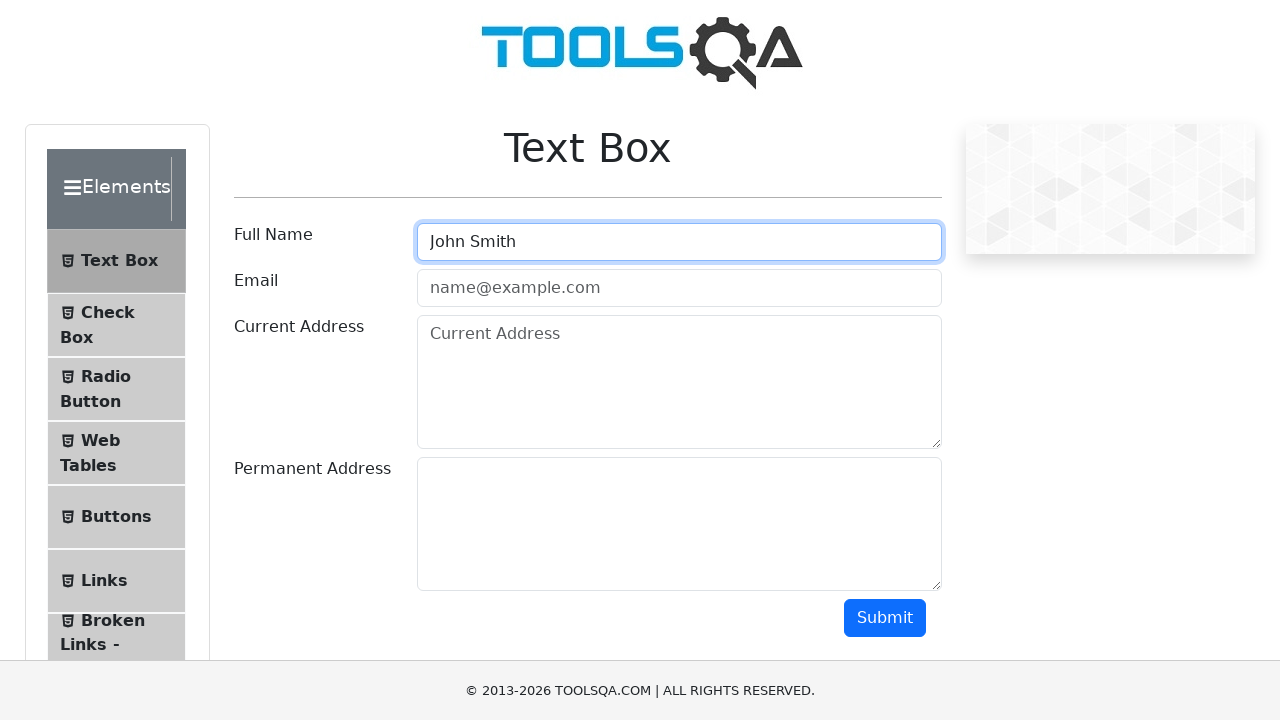

Filled in email field with 'john.smith@example.com' on #userEmail
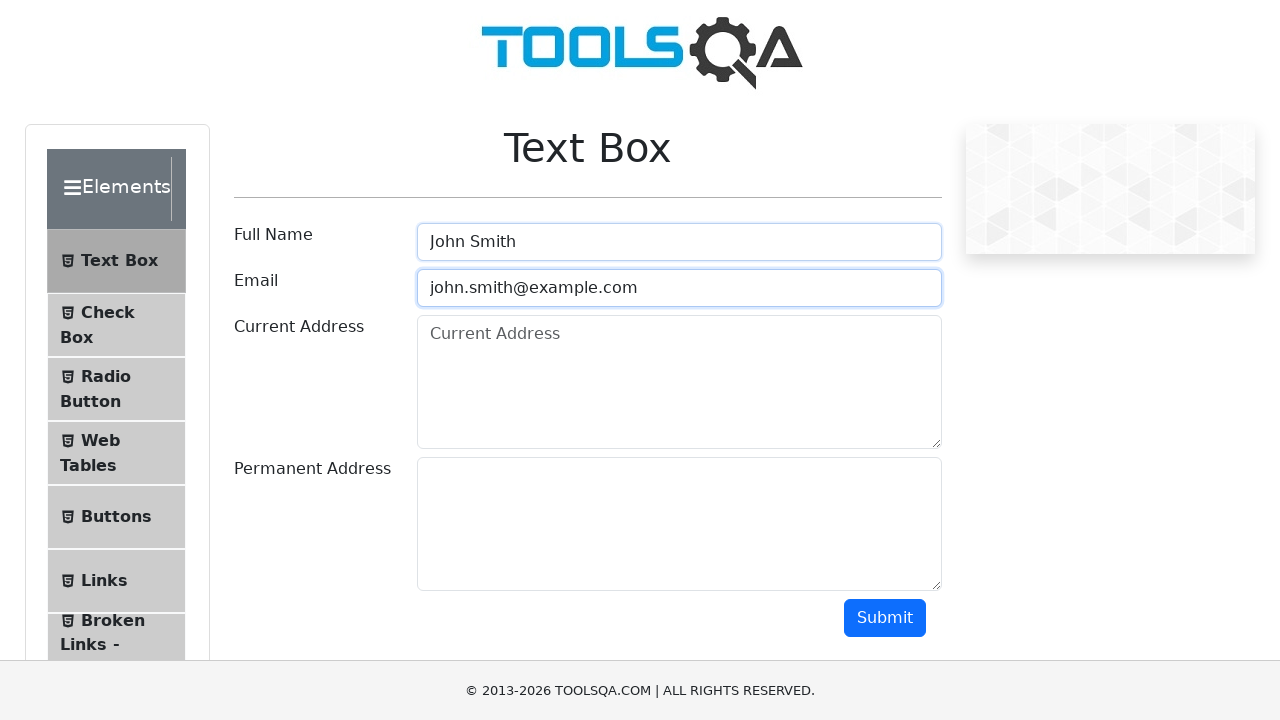

Filled in current address field with '123 Main Street, New York' on #currentAddress
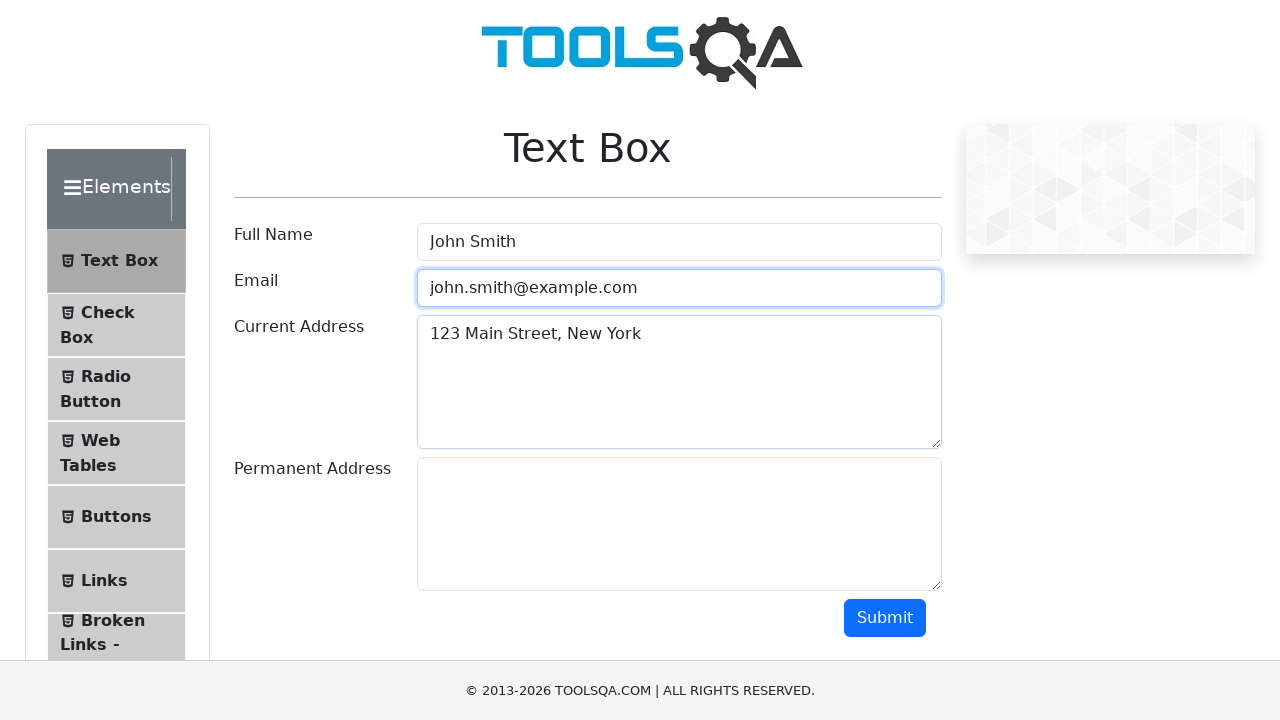

Filled in permanent address field with '456 Oak Avenue, Boston' on #permanentAddress
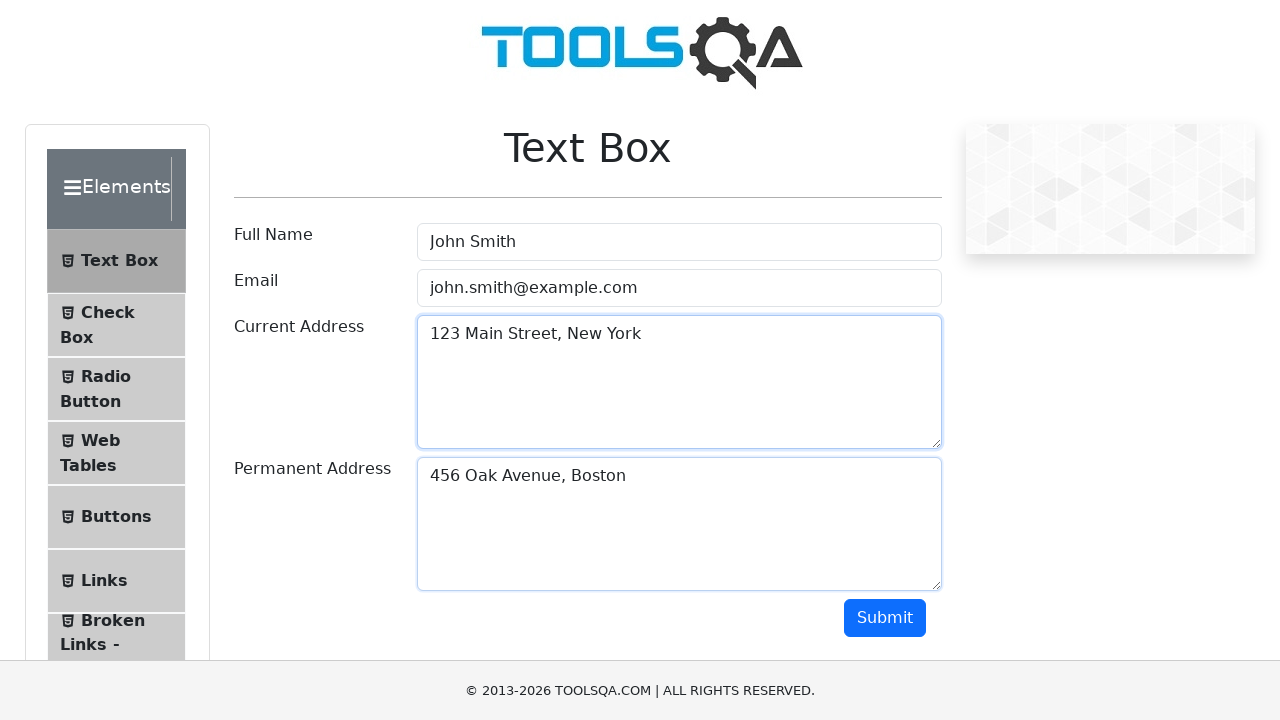

Scrolled down to submit button
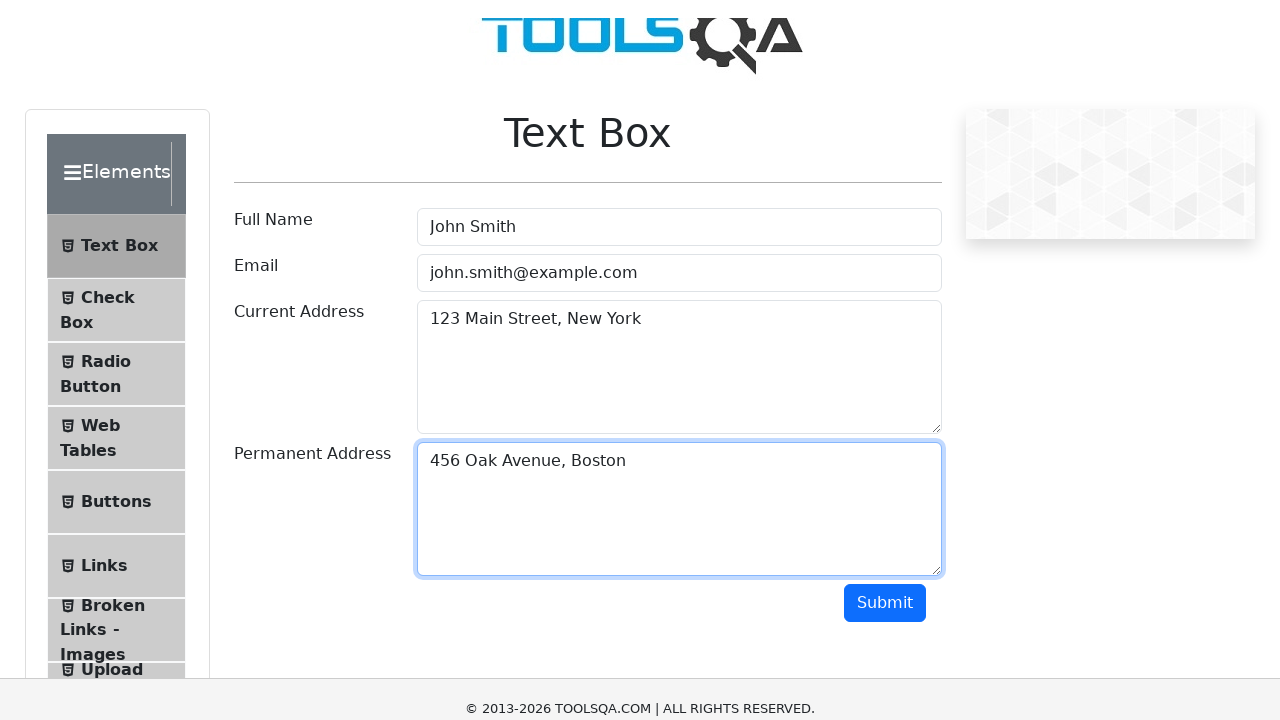

Clicked submit button to submit the form at (885, 368) on #submit
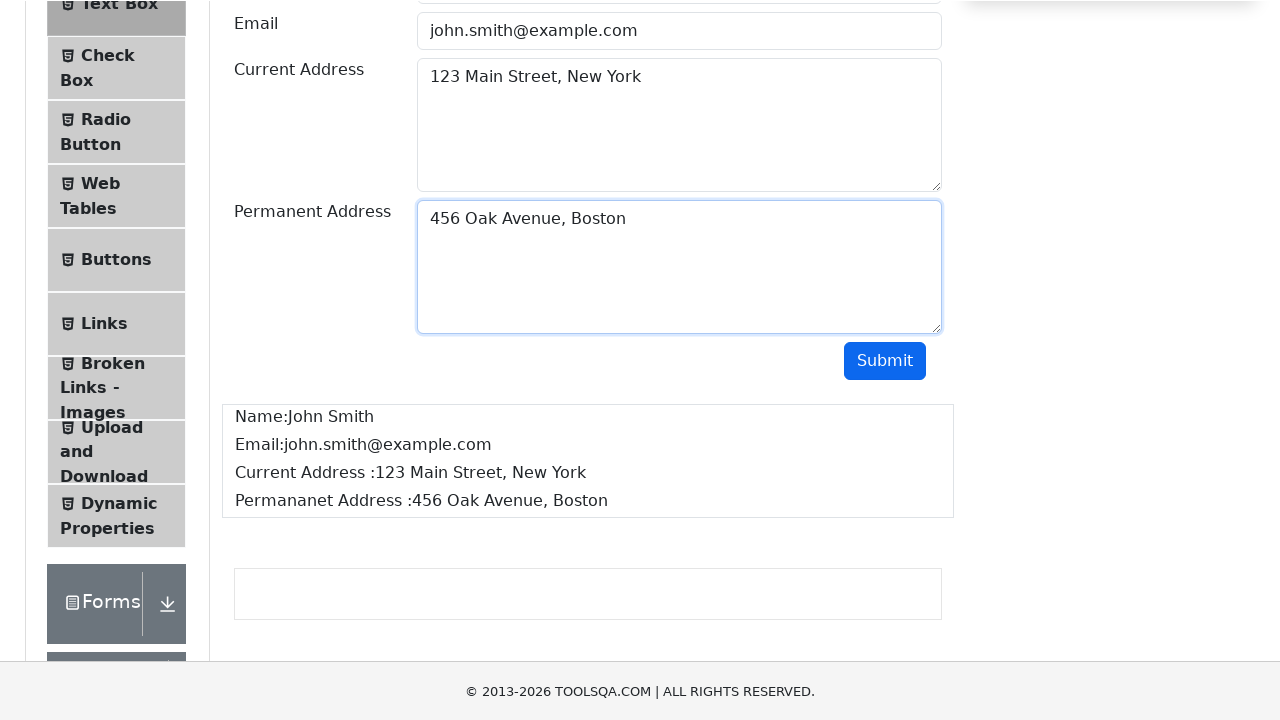

Scrolled down to view form submission results
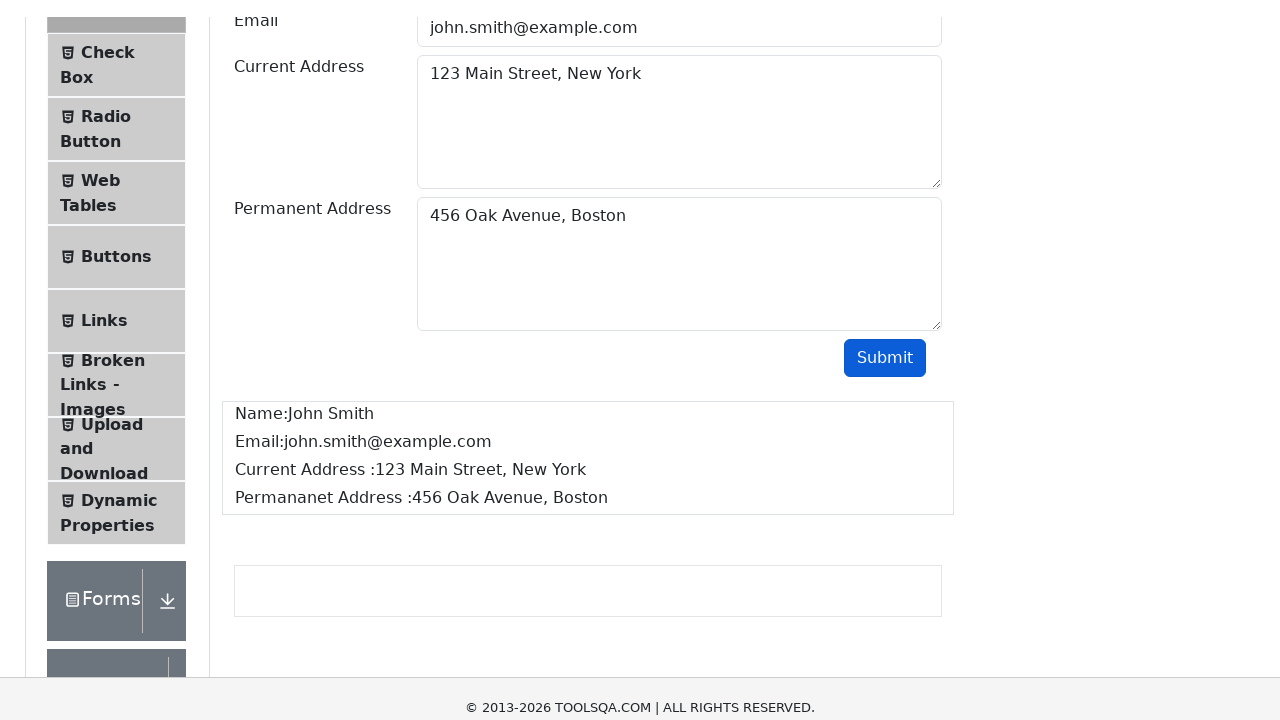

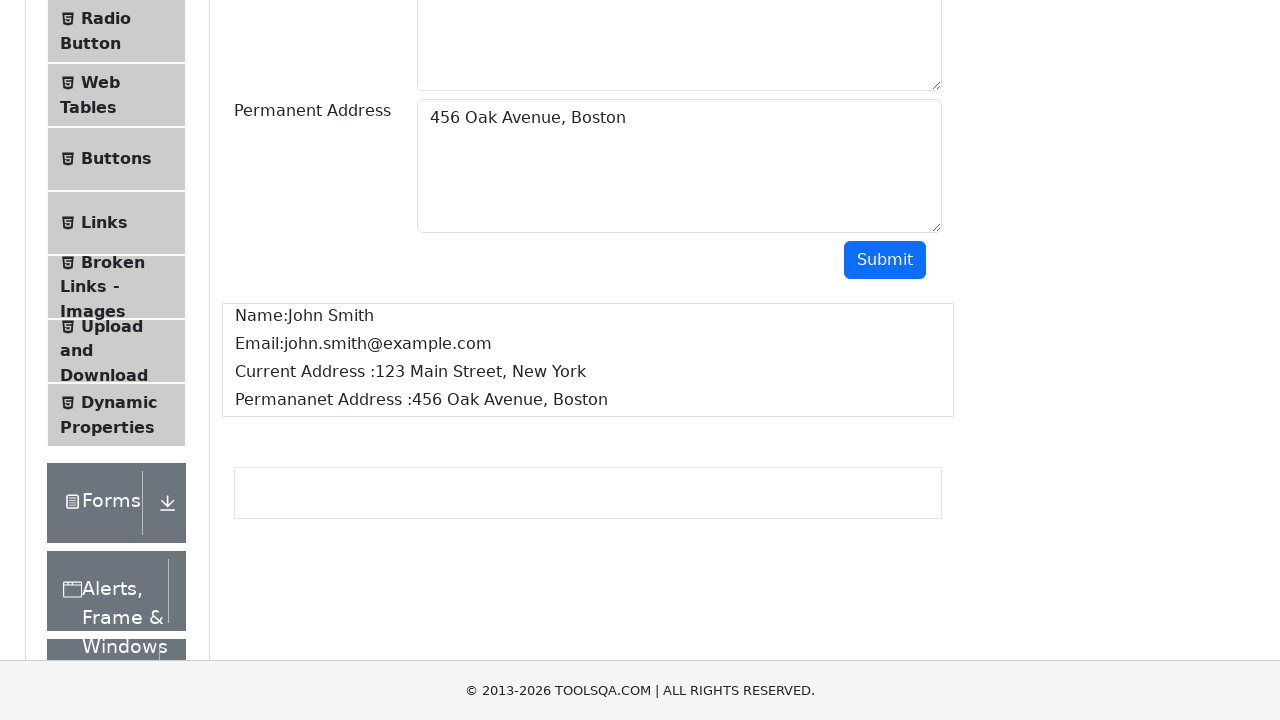